Tests dropdown selection functionality by selecting "Option 2" from a dropdown menu and verifying the selection was made correctly

Starting URL: https://the-internet.herokuapp.com/dropdown

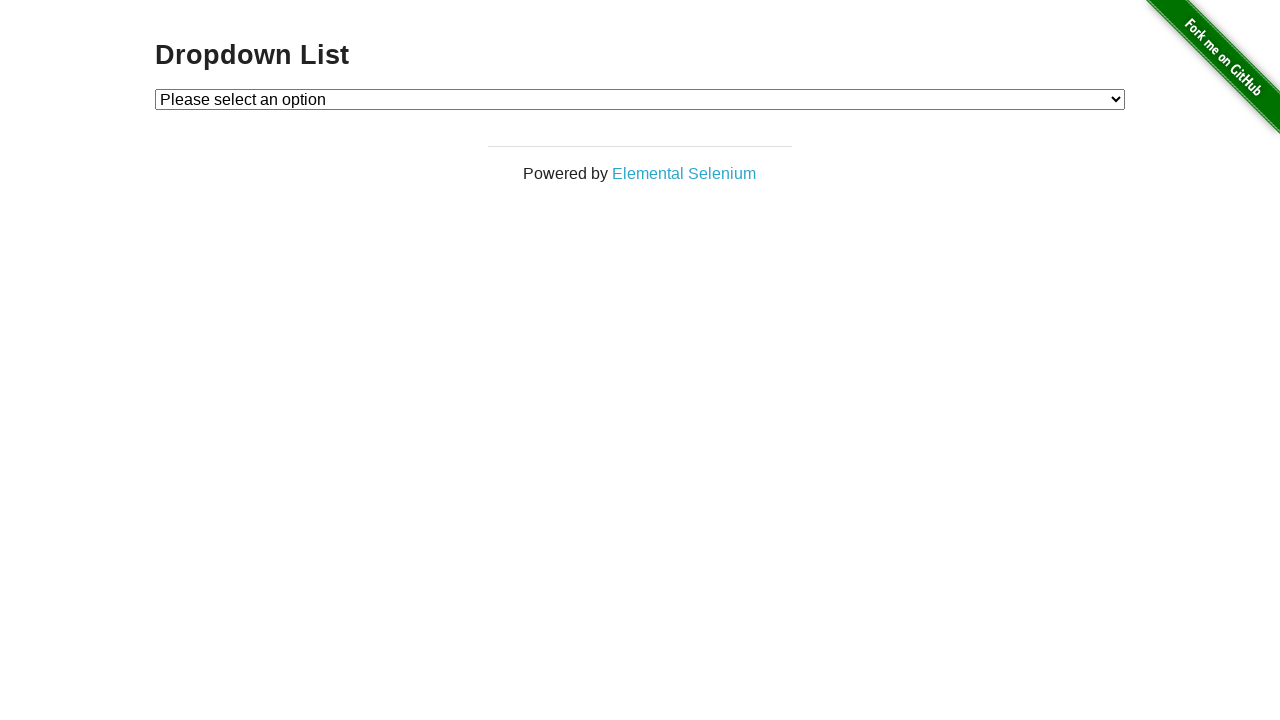

Navigated to dropdown selection page
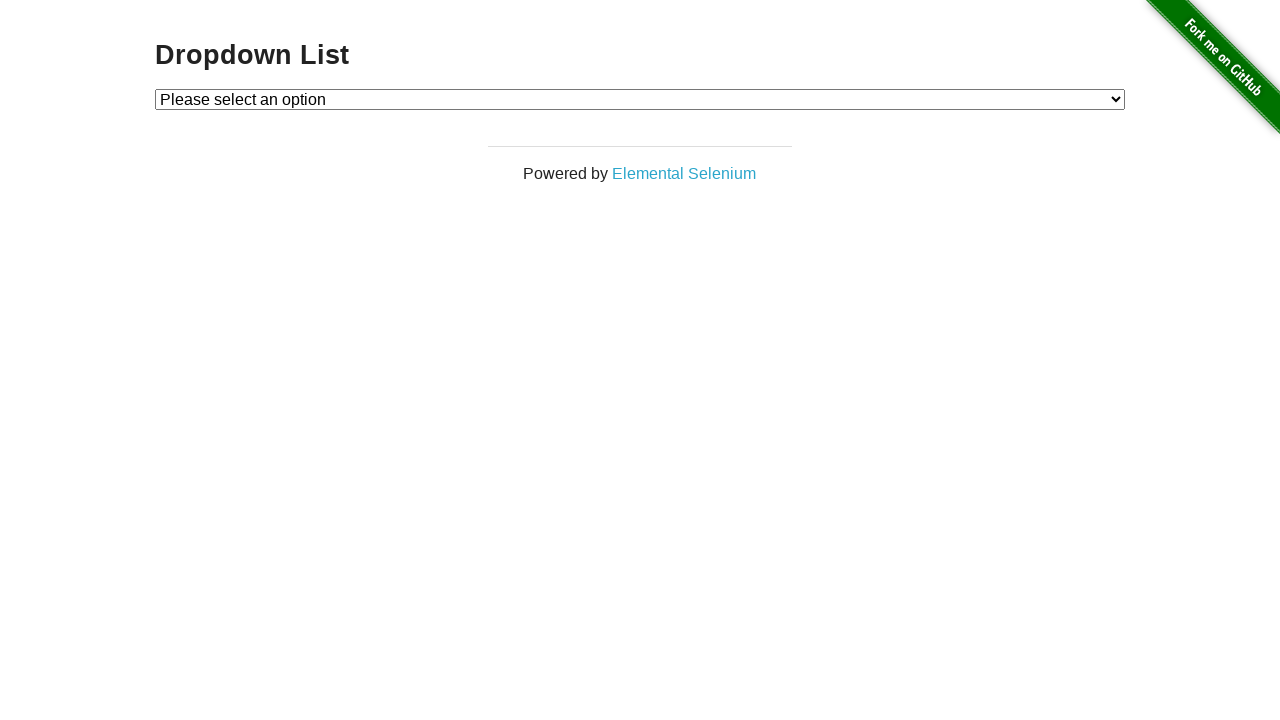

Selected 'Option 2' from dropdown menu on #dropdown
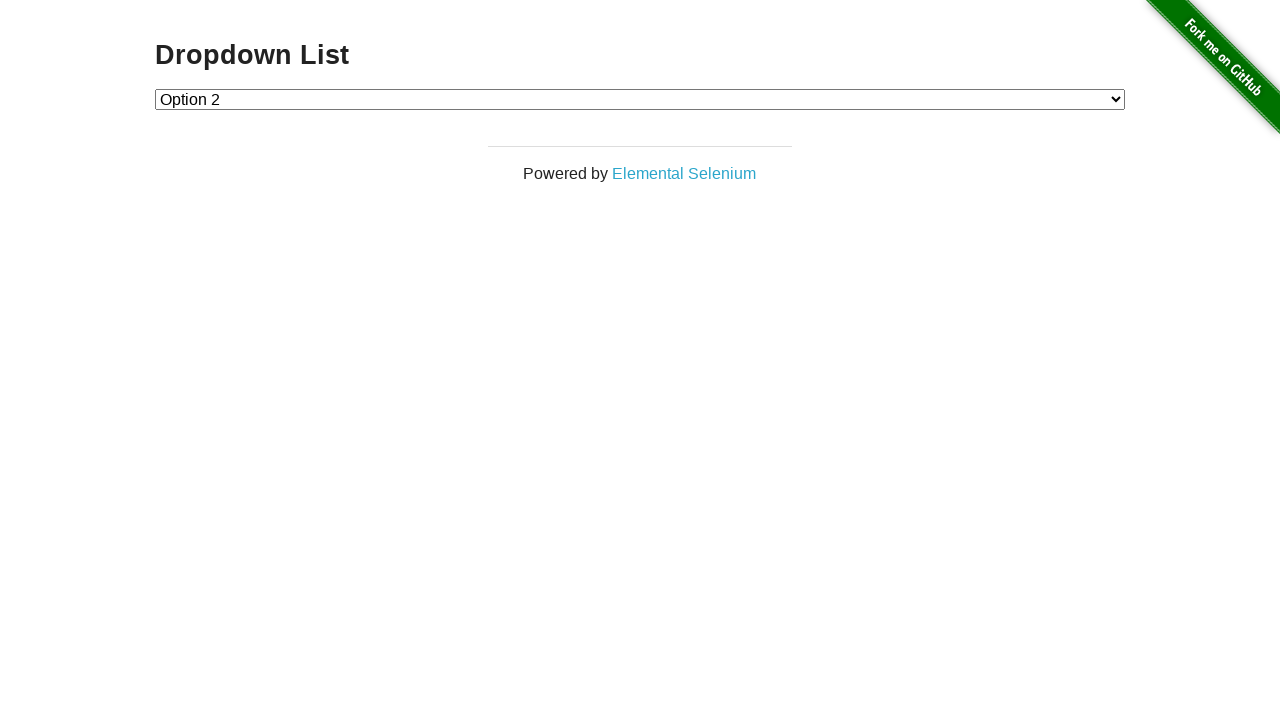

Retrieved selected dropdown value
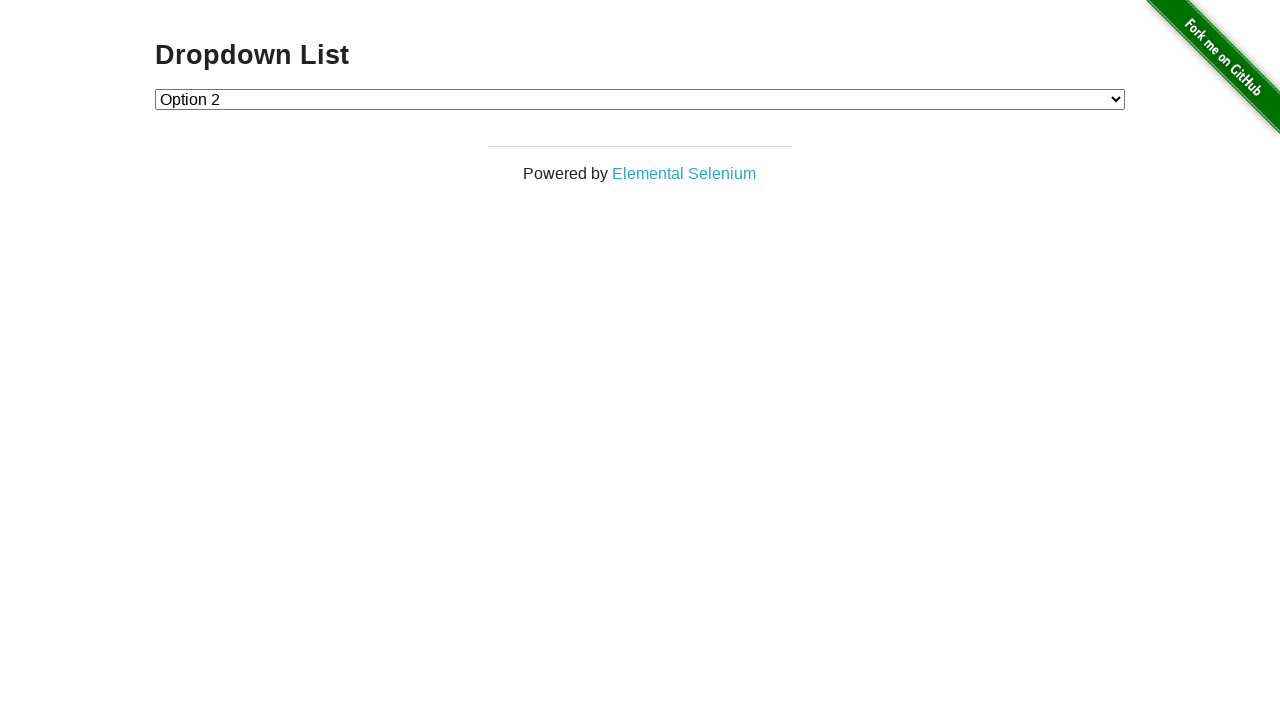

Verified that 'Option 2' (value '2') was correctly selected
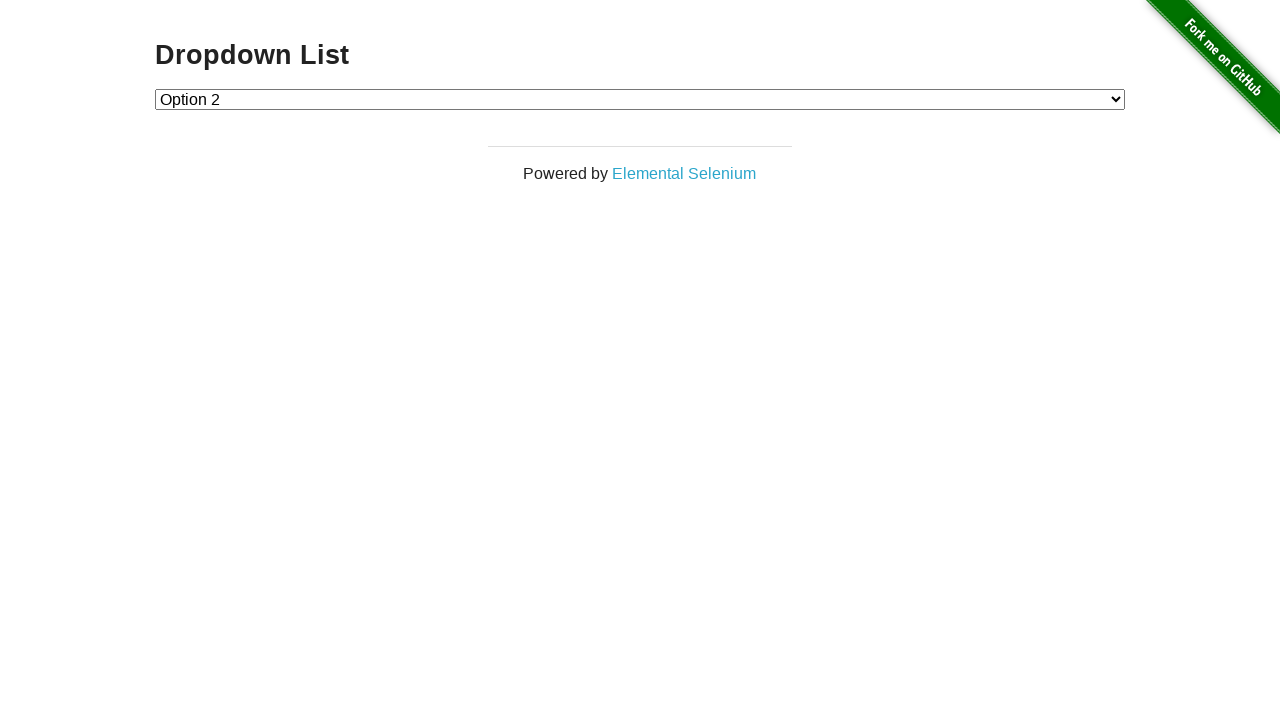

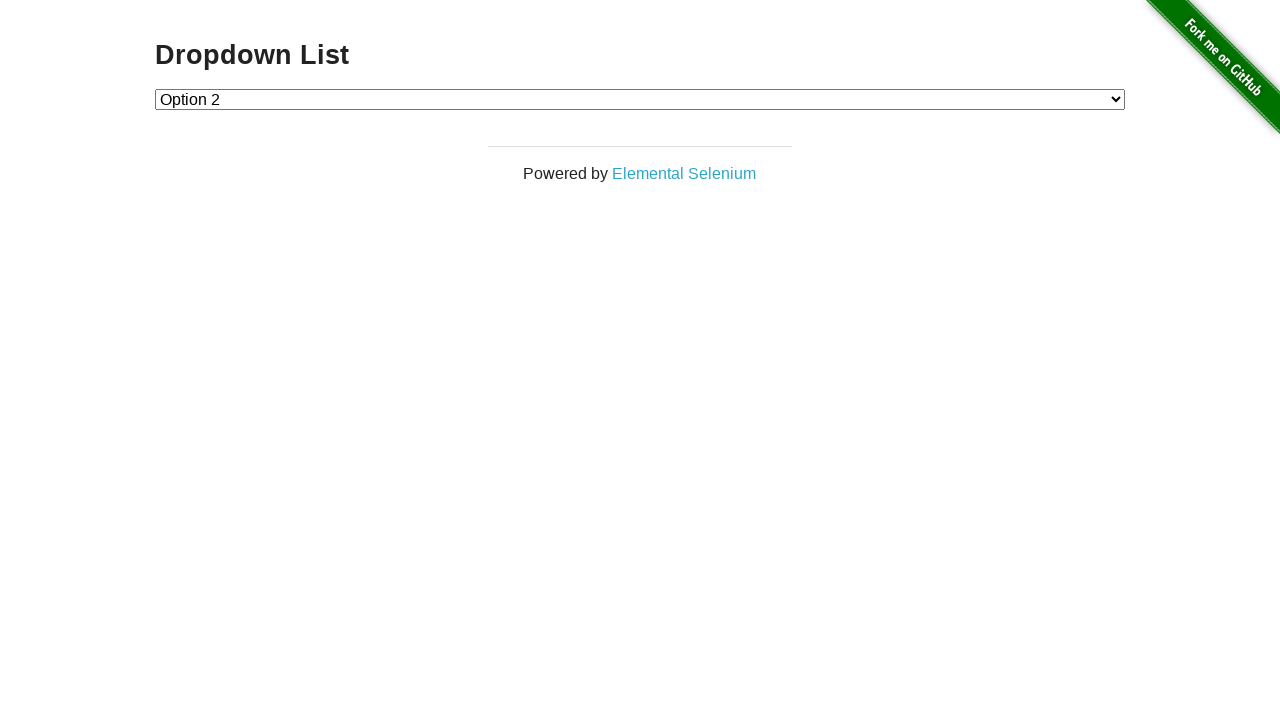